Tests the search functionality on the Python.org website by entering "pycon" in the search box and submitting the search

Starting URL: http://www.python.org

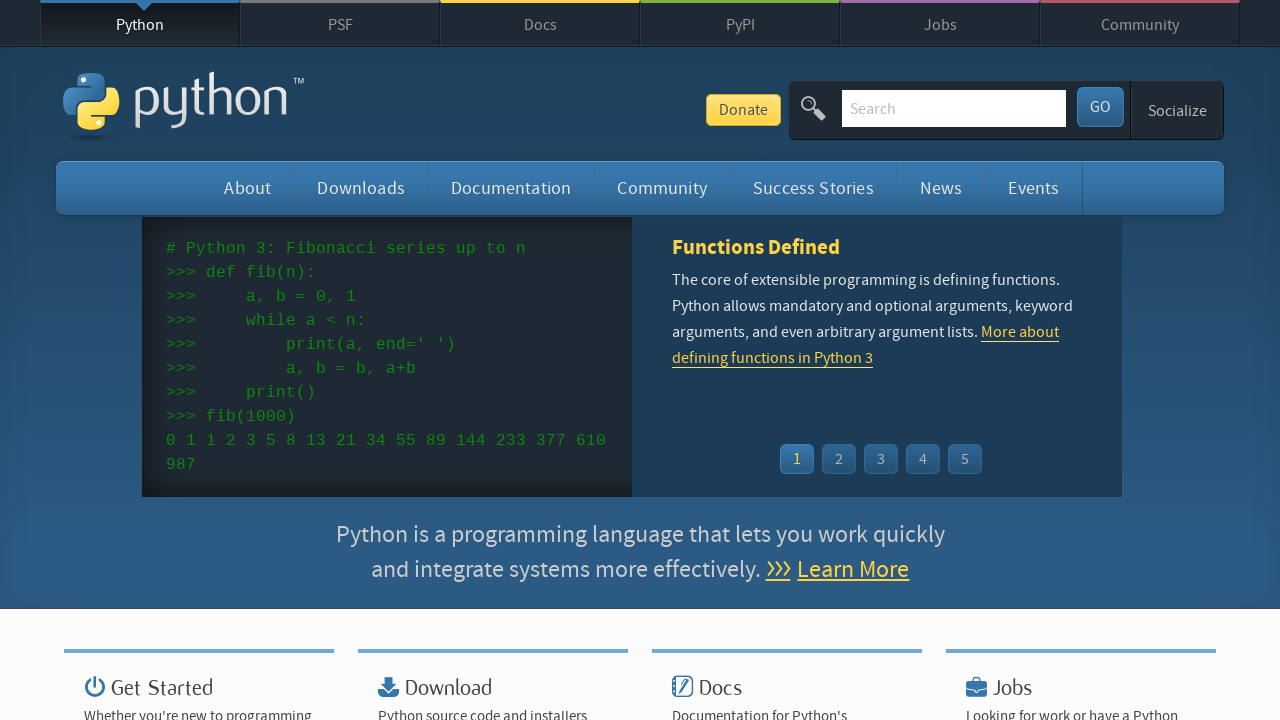

Verified Python website loaded - 'Python' found in page title
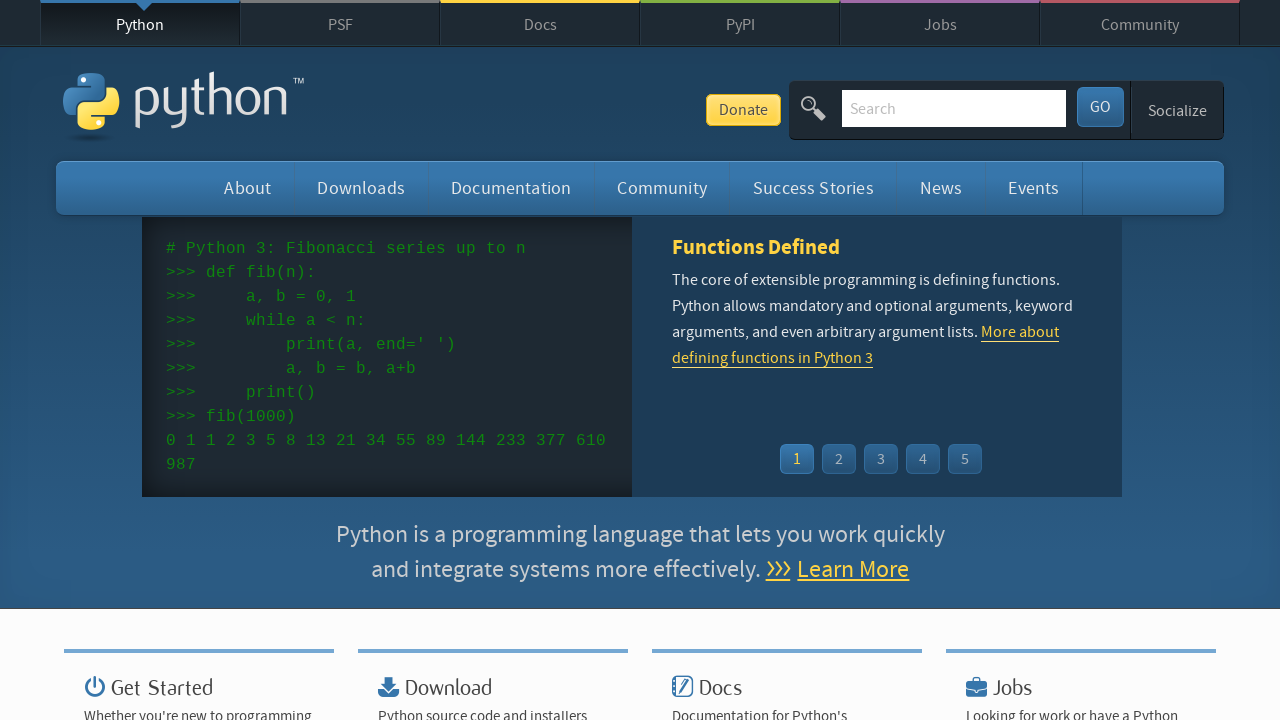

Cleared search input field on input[name='q']
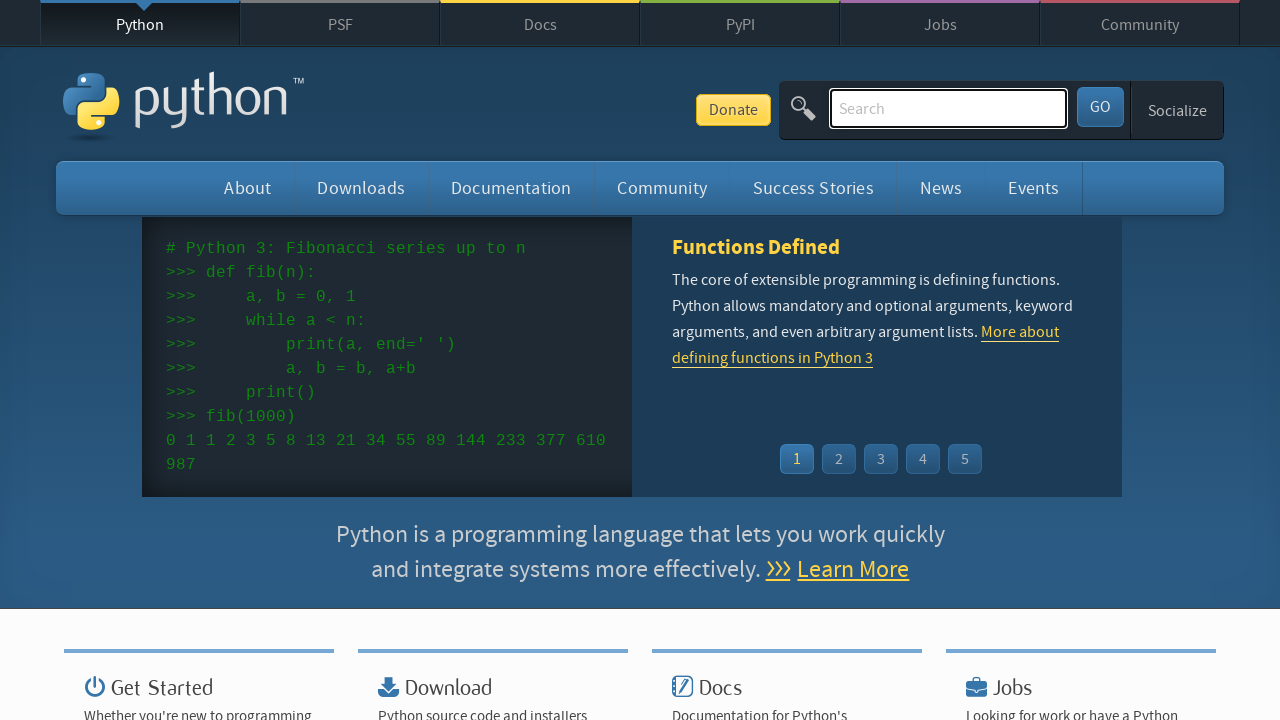

Entered 'pycon' in search field on input[name='q']
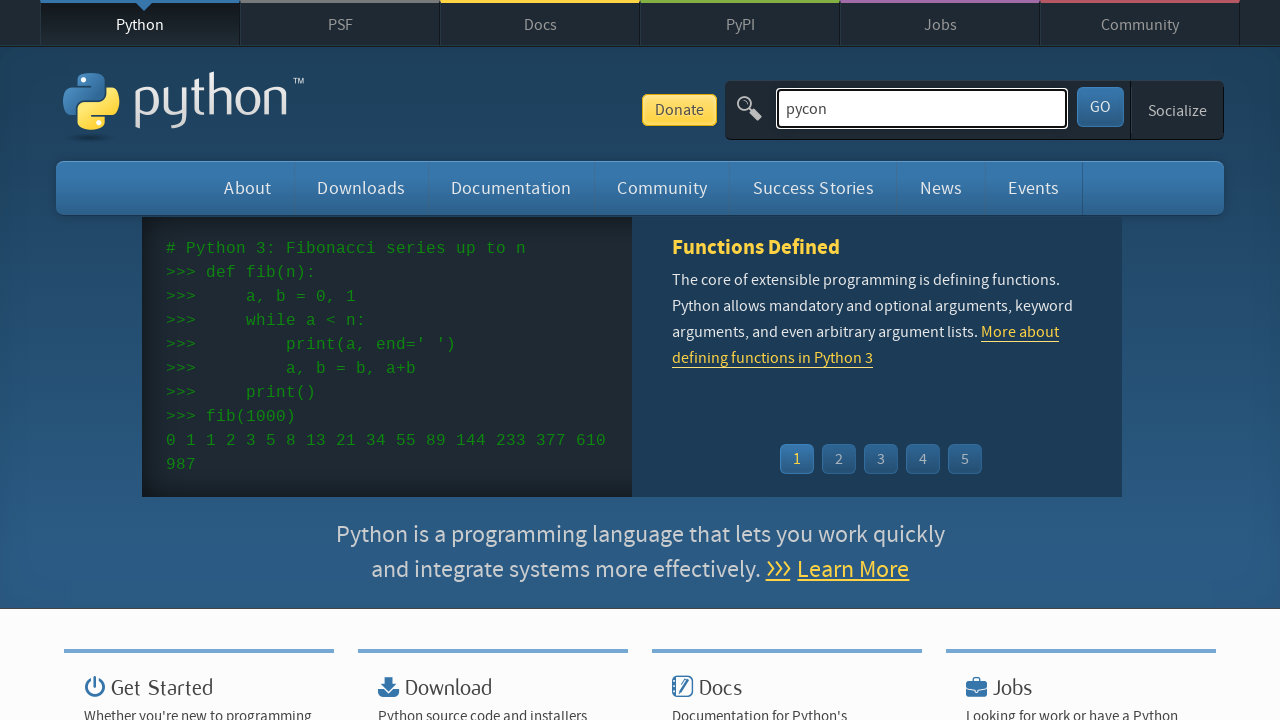

Pressed Enter to submit search for 'pycon' on input[name='q']
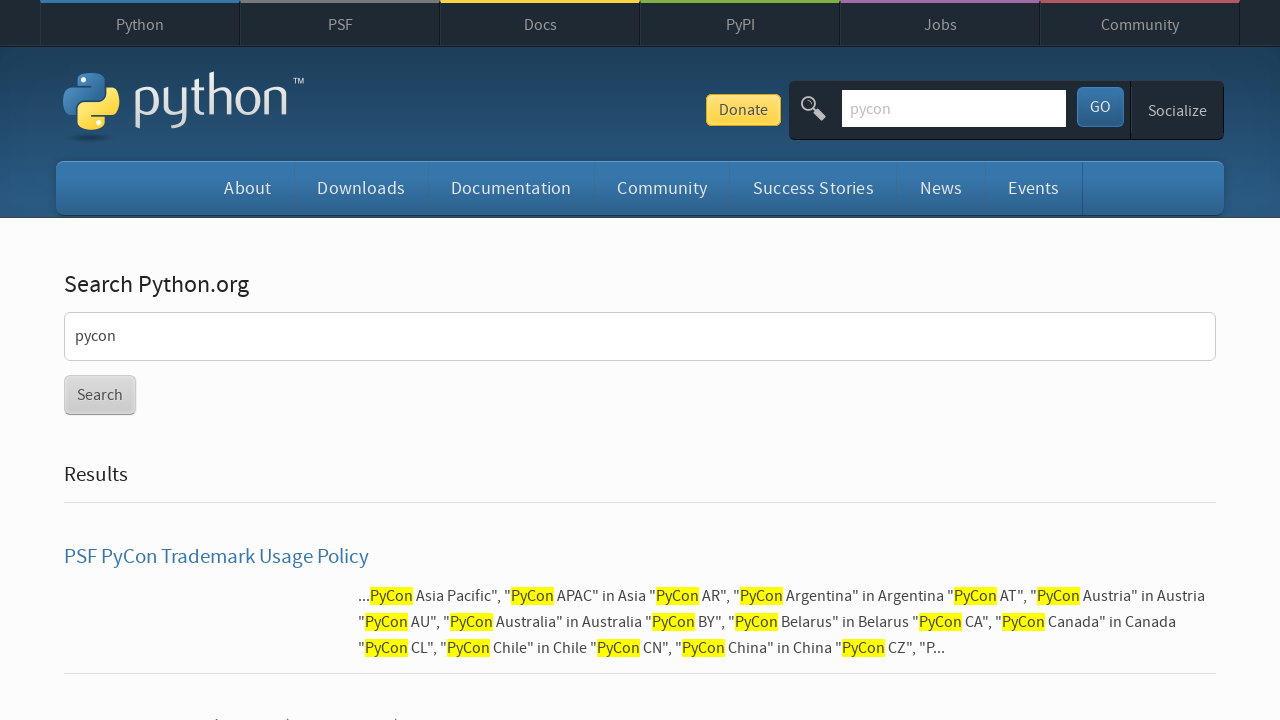

Waited for network idle - search results page loaded
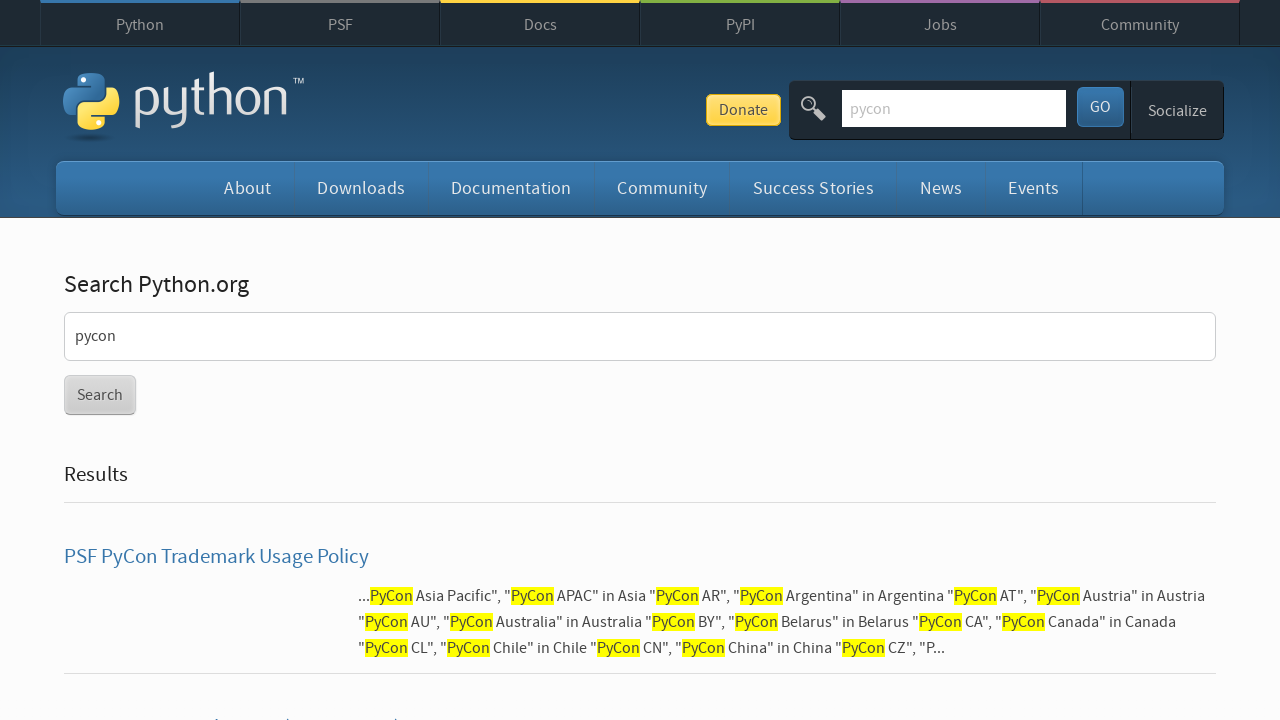

Verified search results found - 'No results found' message not present
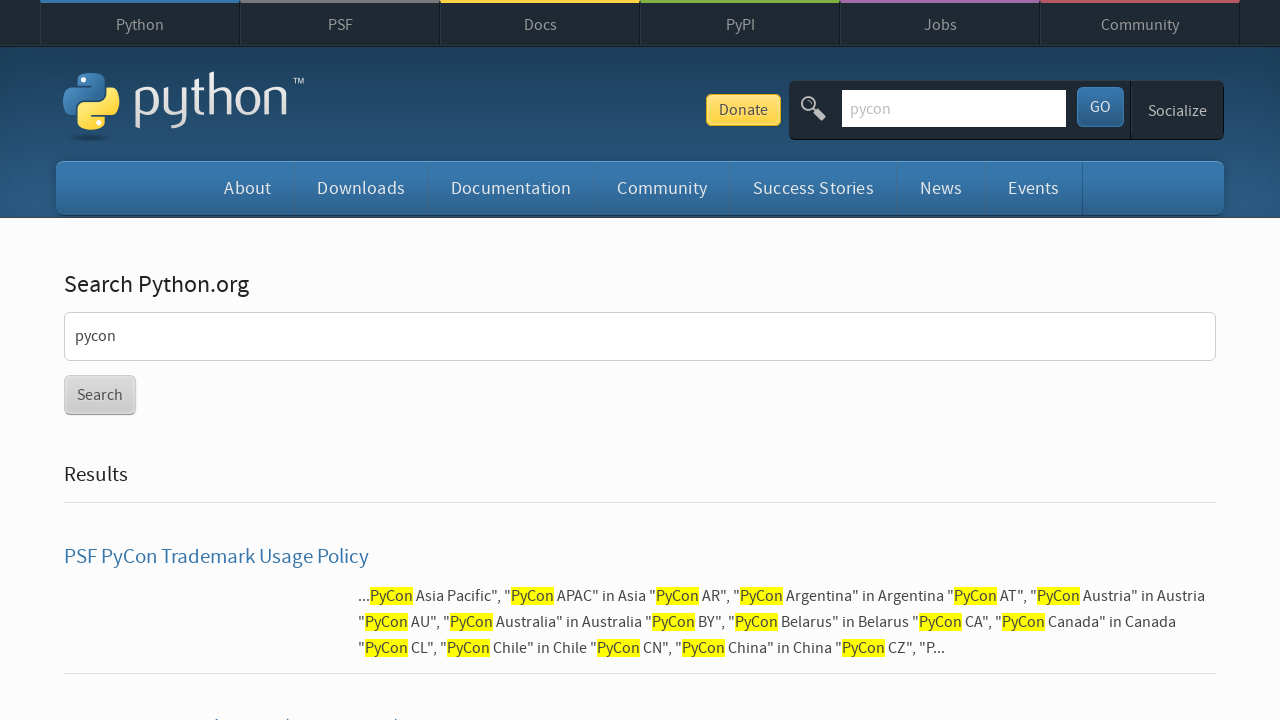

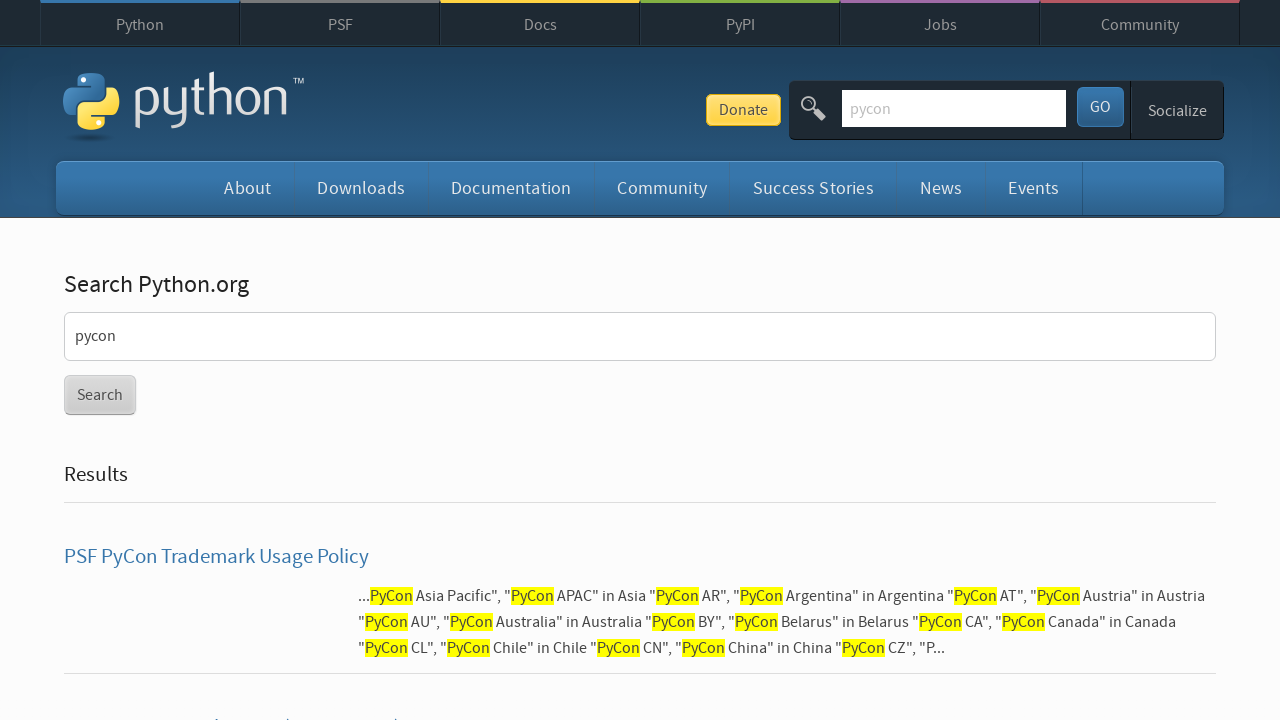